Adds a new todo and marks it with a star by clicking the star button

Starting URL: https://devmountain.github.io/qa_todos/

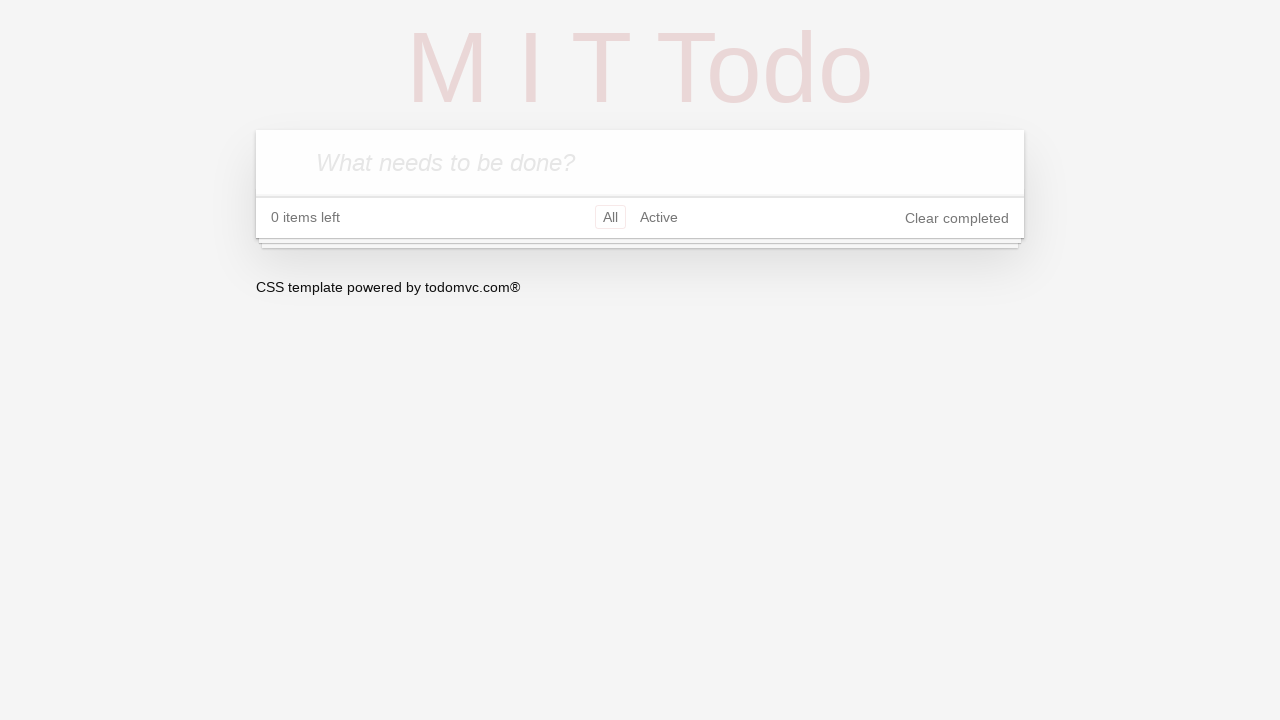

Filled new todo input field with 'Test To-Do' on .new-todo
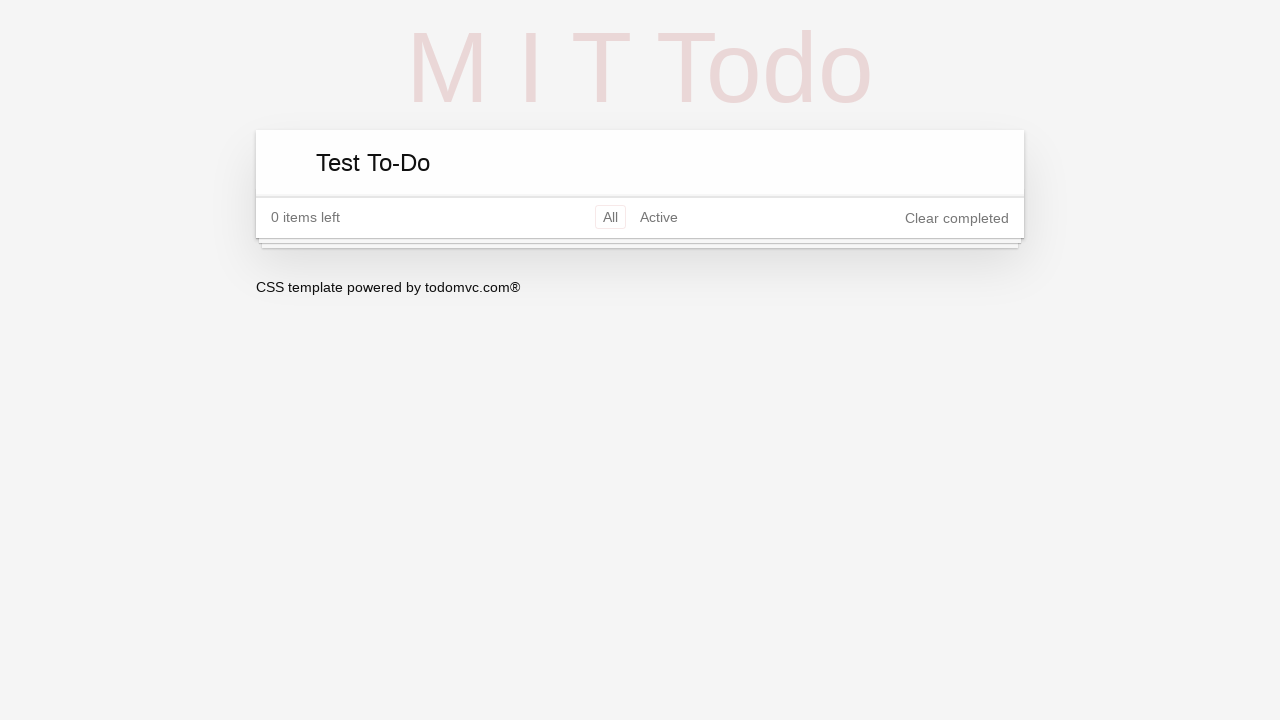

Pressed Enter to add the new todo item on .new-todo
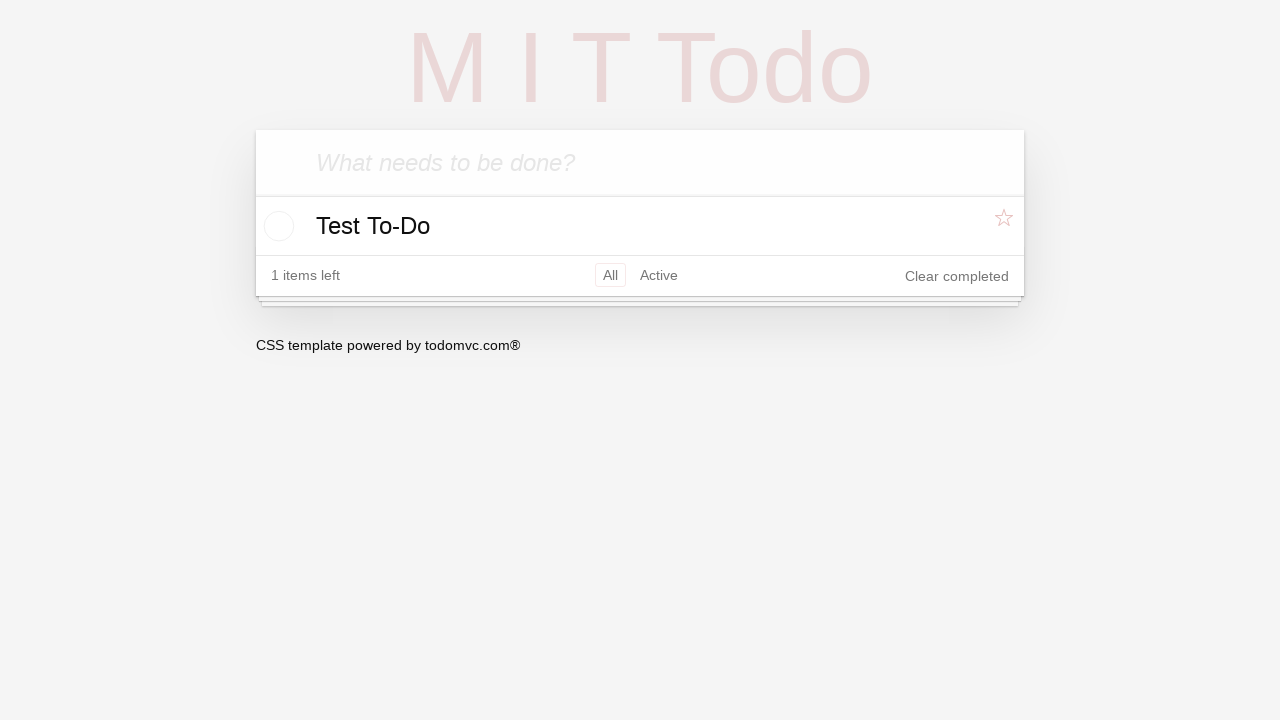

Located all todo items
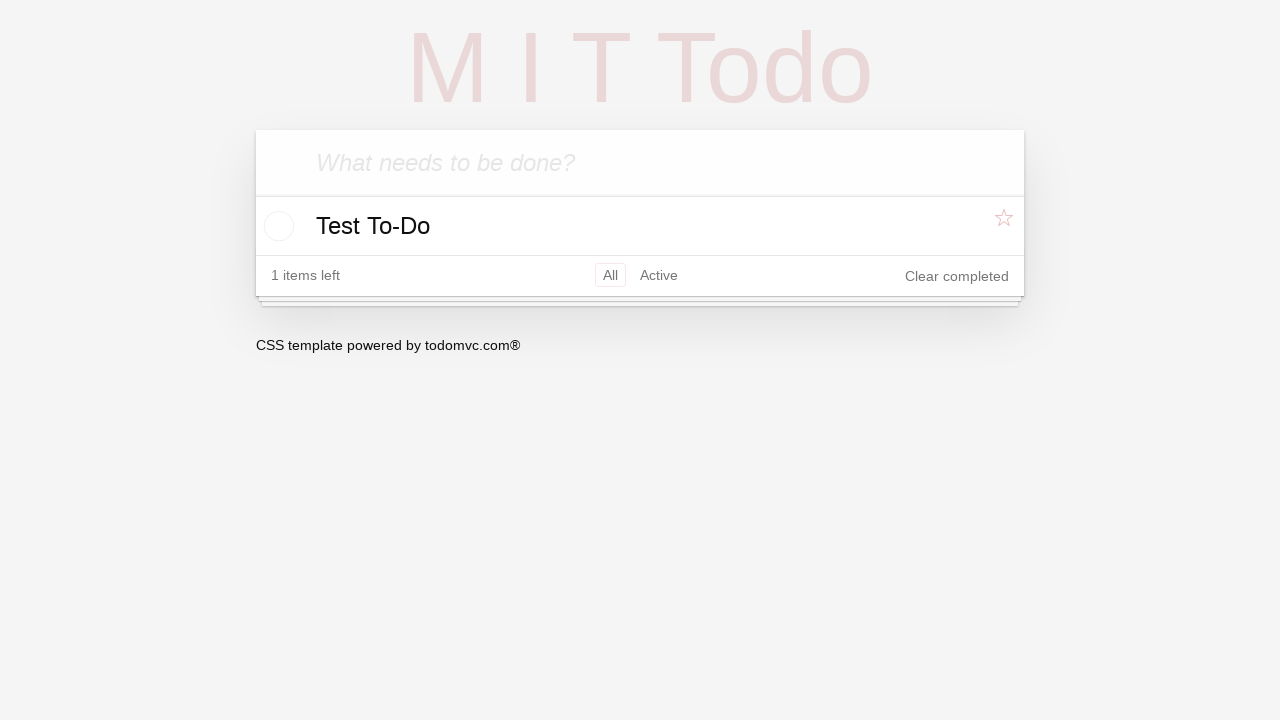

Filtered todo list to find 'Test To-Do' item
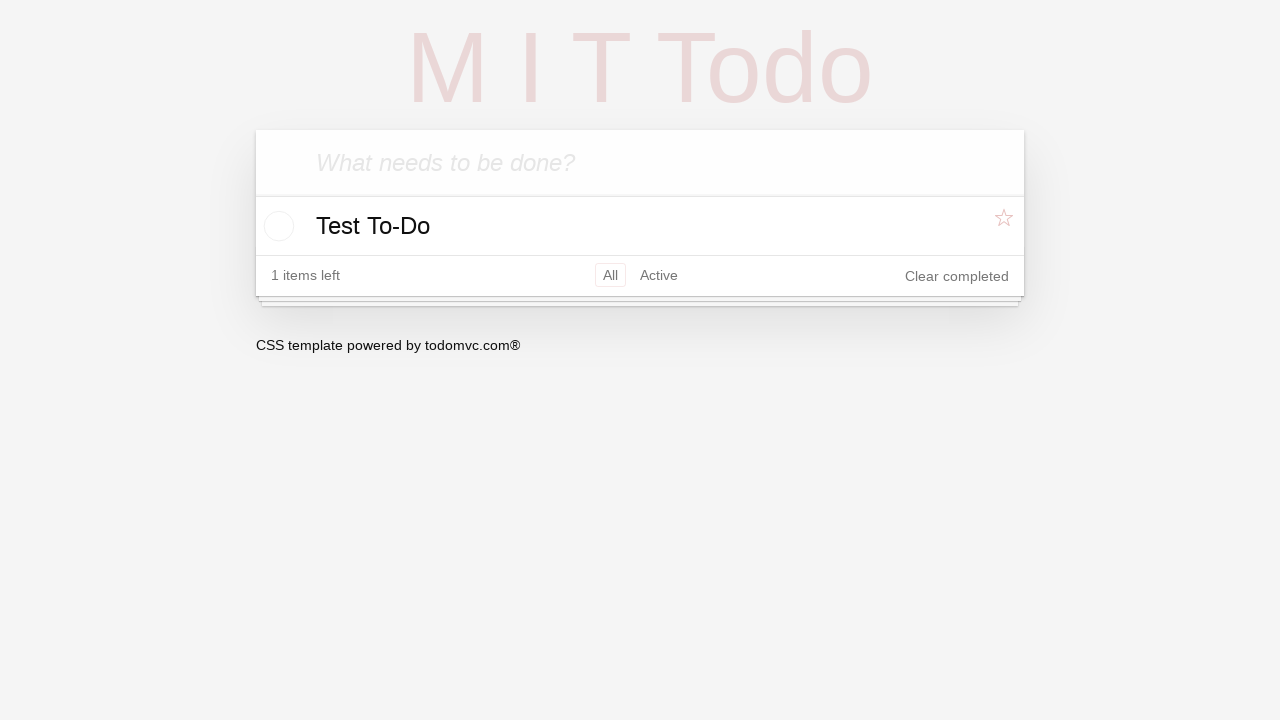

Clicked the star button to mark todo as starred at (1006, 225) on li.todo >> internal:has-text="Test To-Do"i >> .star
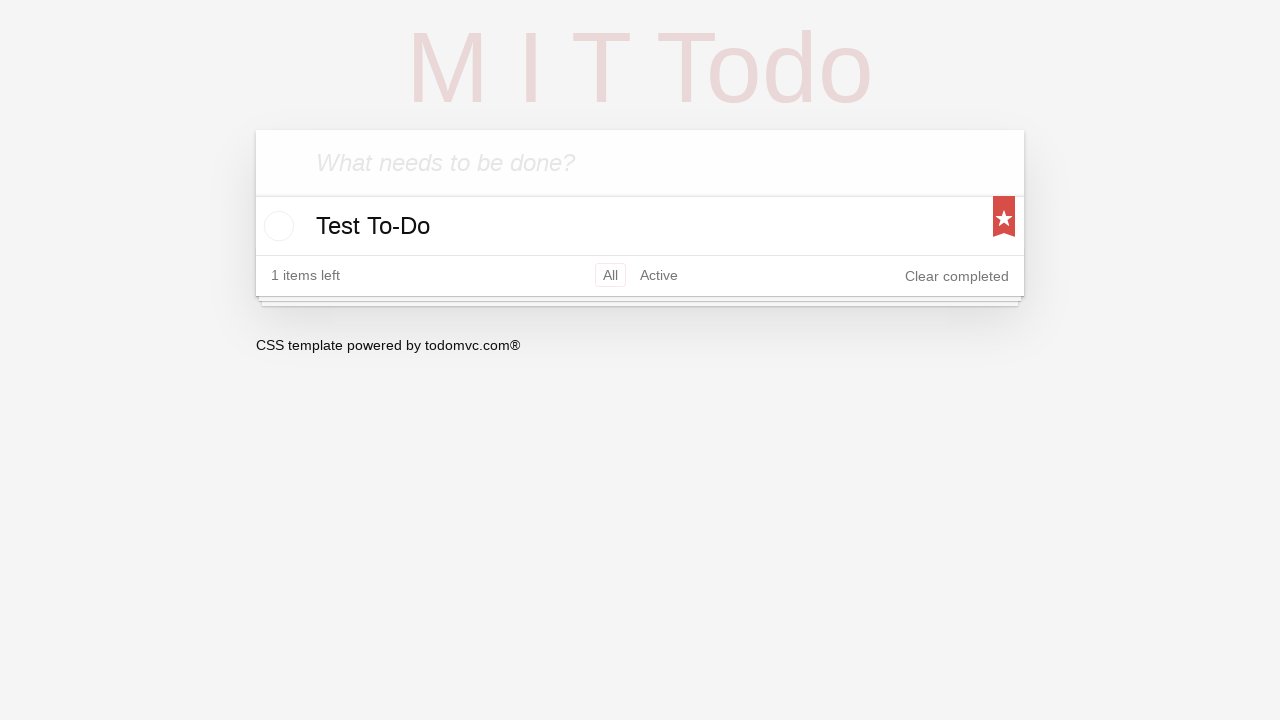

Waited for starred banner to appear
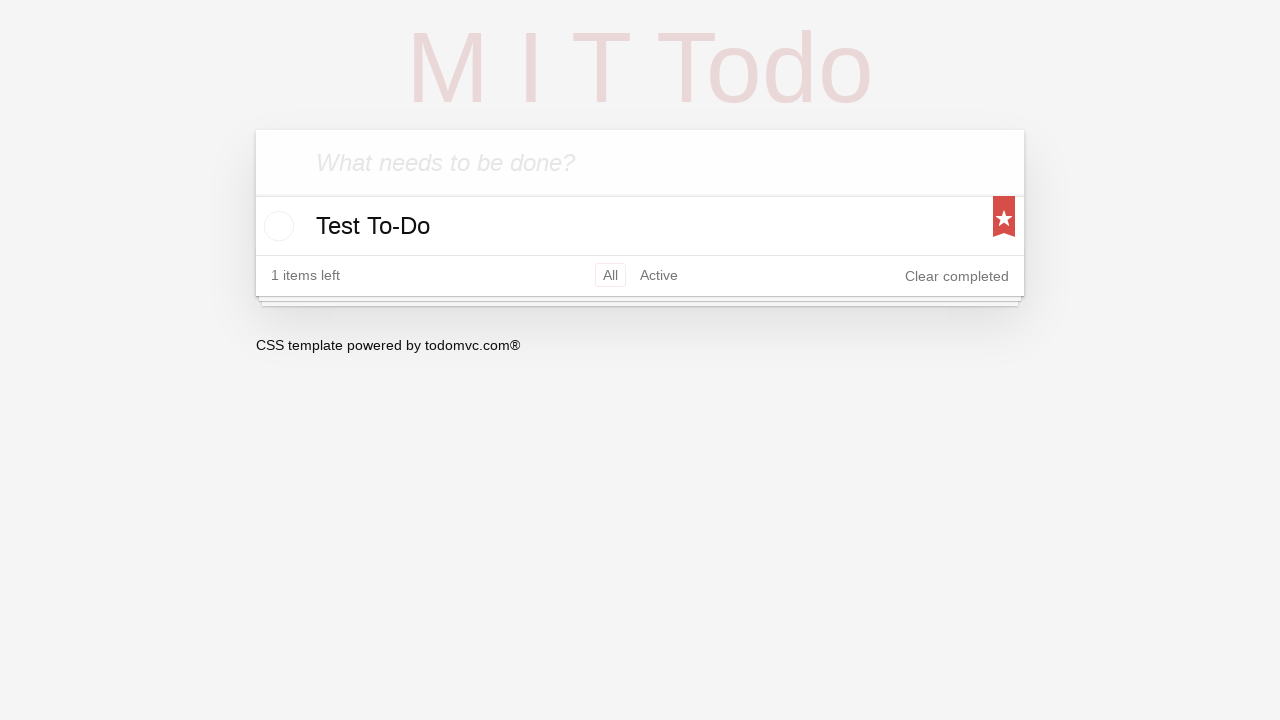

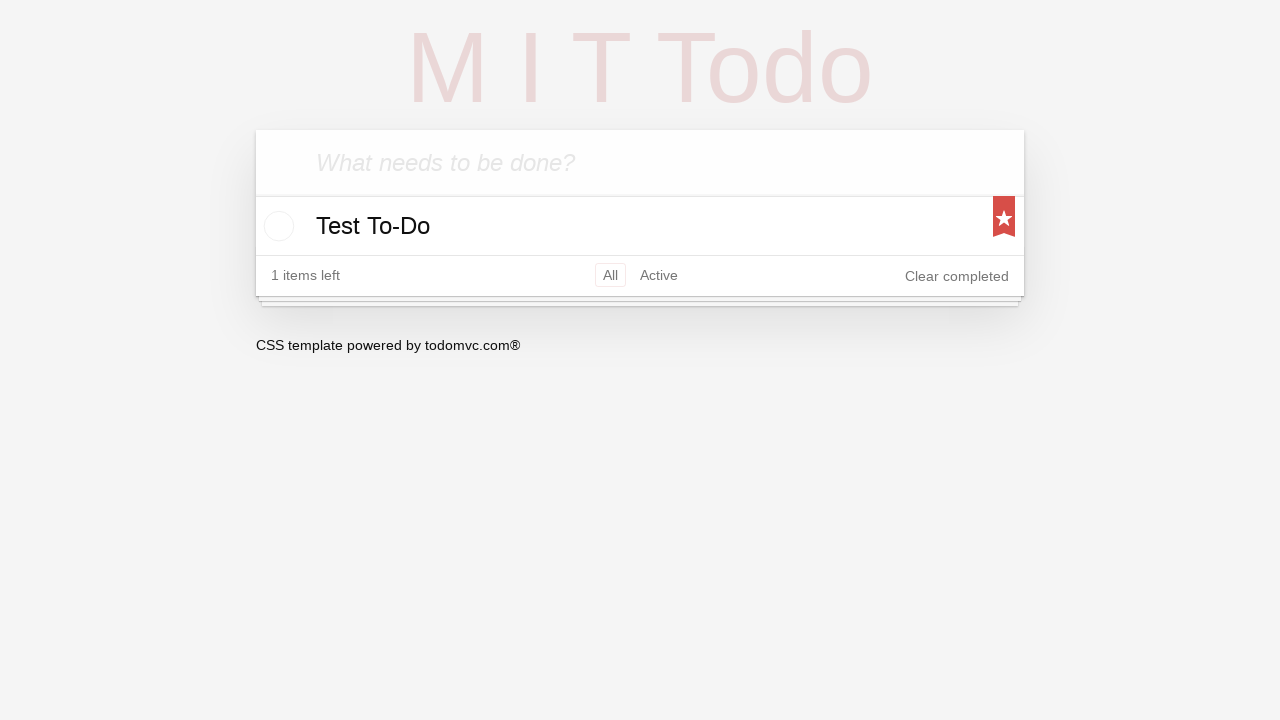